Tests clicking on an image link that opens Ministry of Testing website in a new tab

Starting URL: http://restful-booker.herokuapp.com/

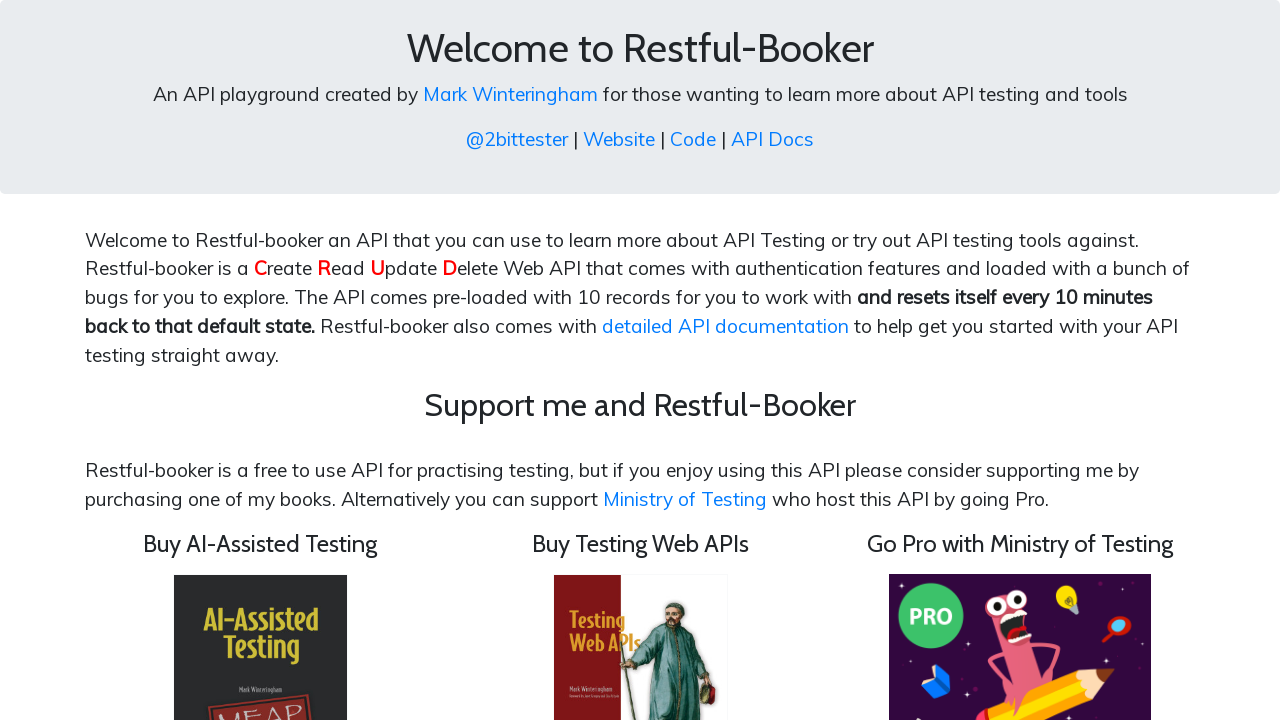

Clicked on the Ministry of Testing image link at (1020, 589) on img[src='/images/motpro.png']
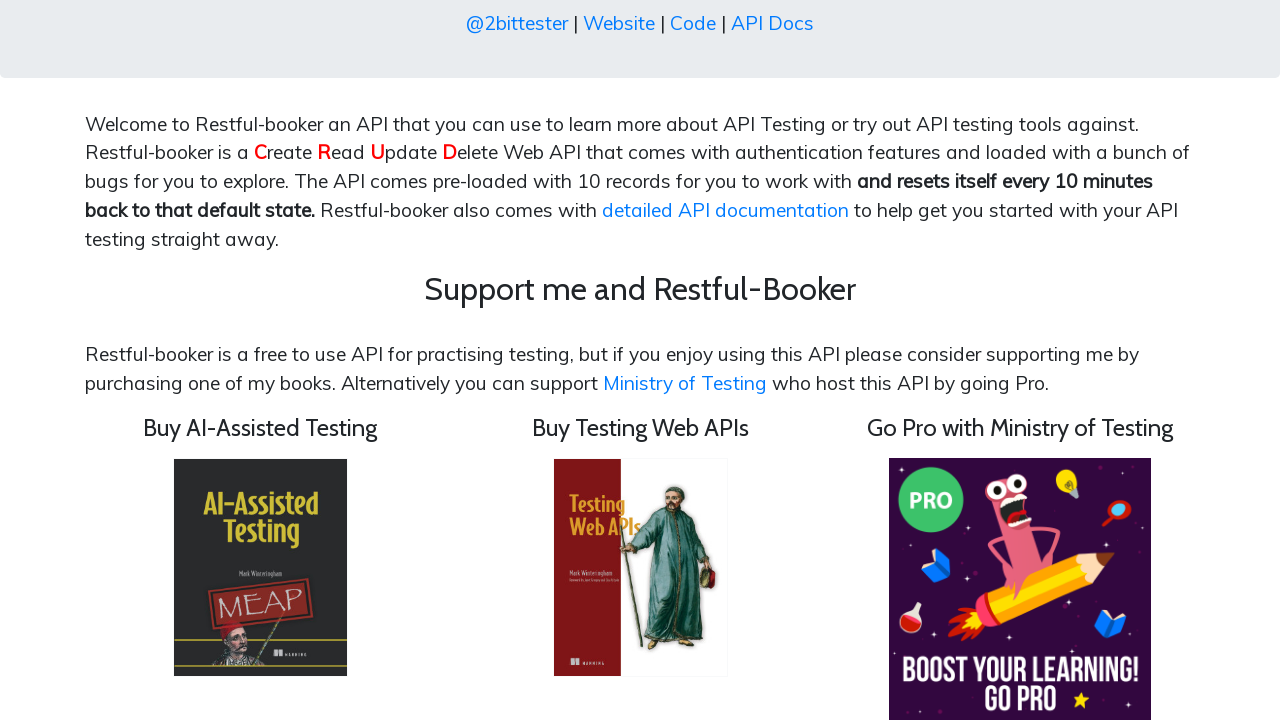

Waited for network idle after clicking image link
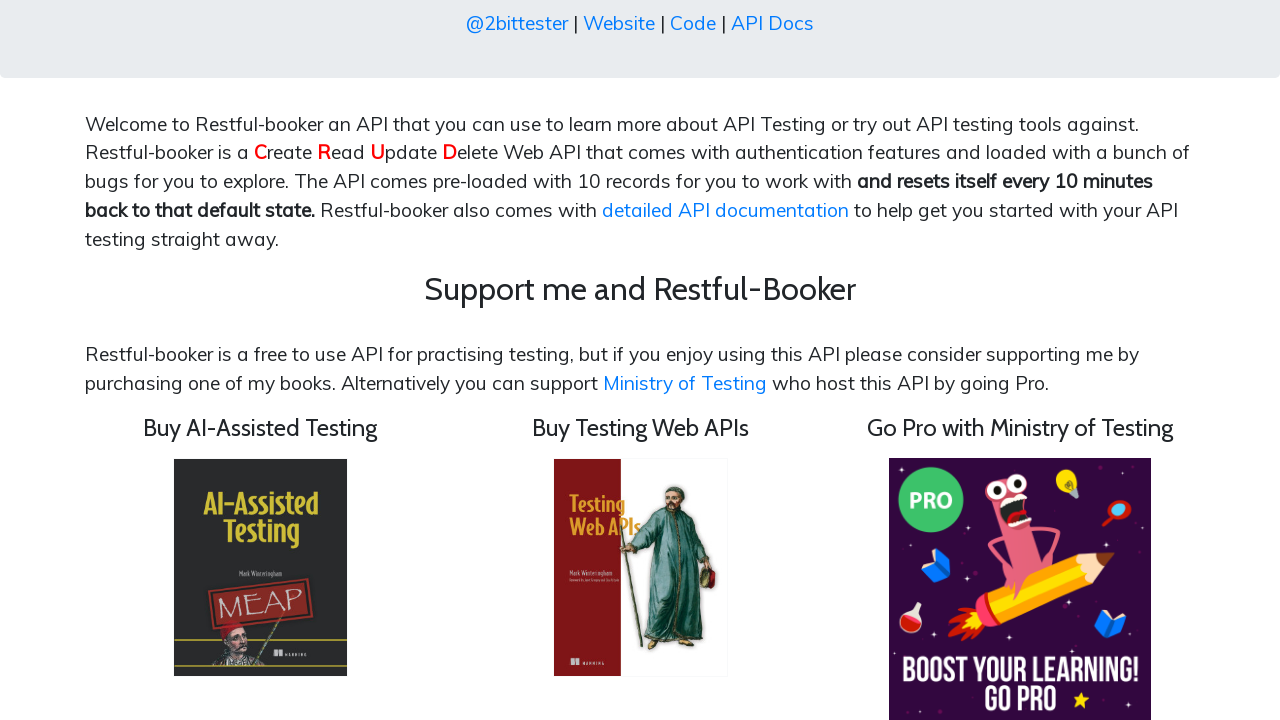

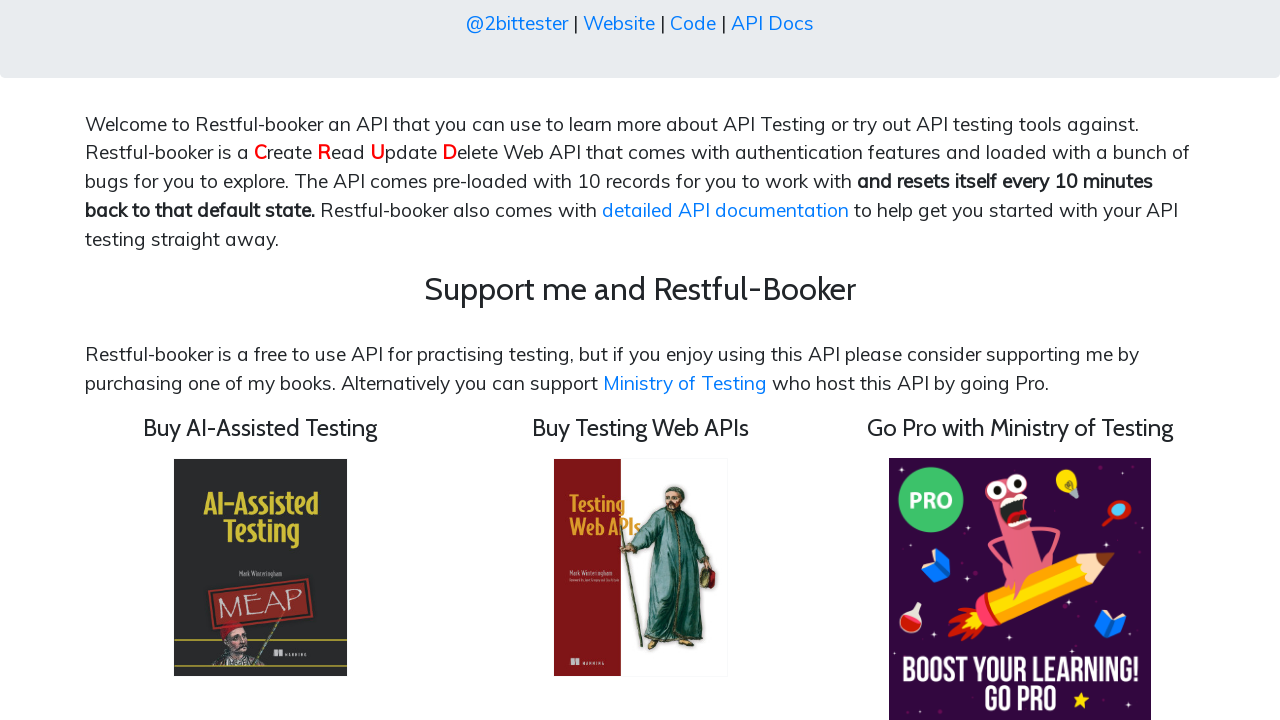